Tests a registration form by filling in required fields (first name, last name, email), submitting the form, and verifying the success message is displayed.

Starting URL: http://suninjuly.github.io/registration2.html

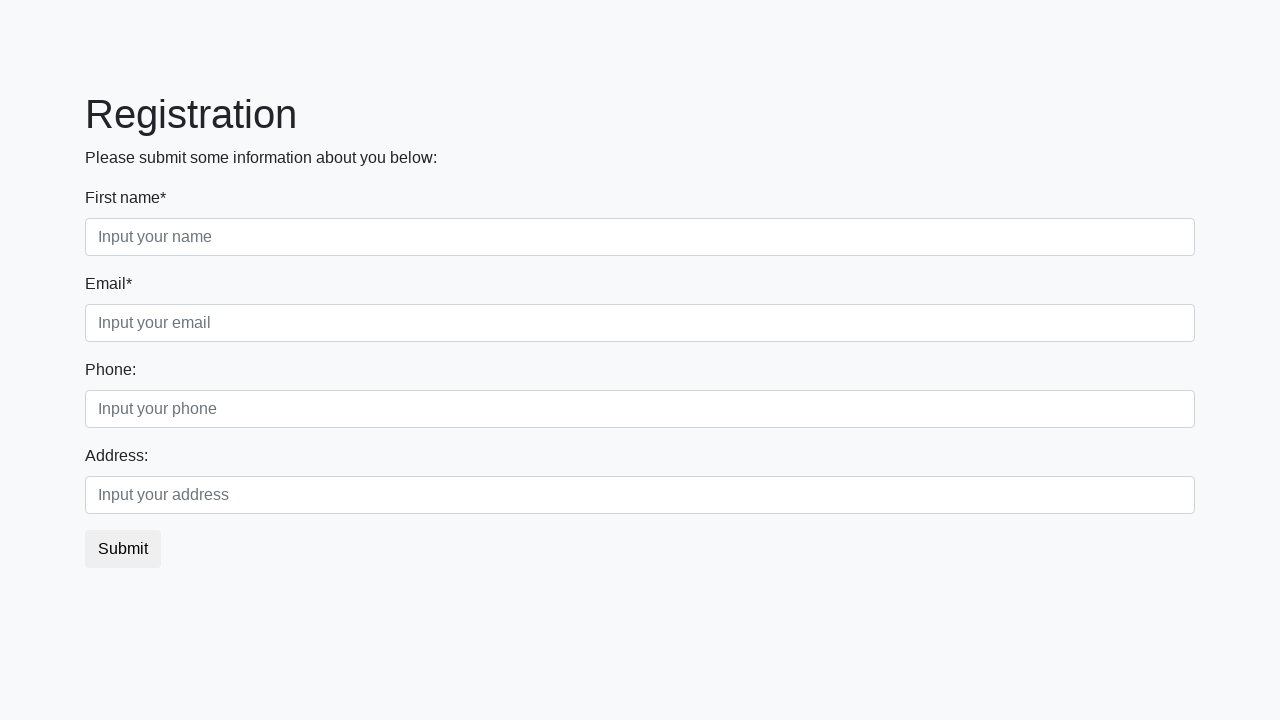

Filled first name field with 'Jennifer' on .first
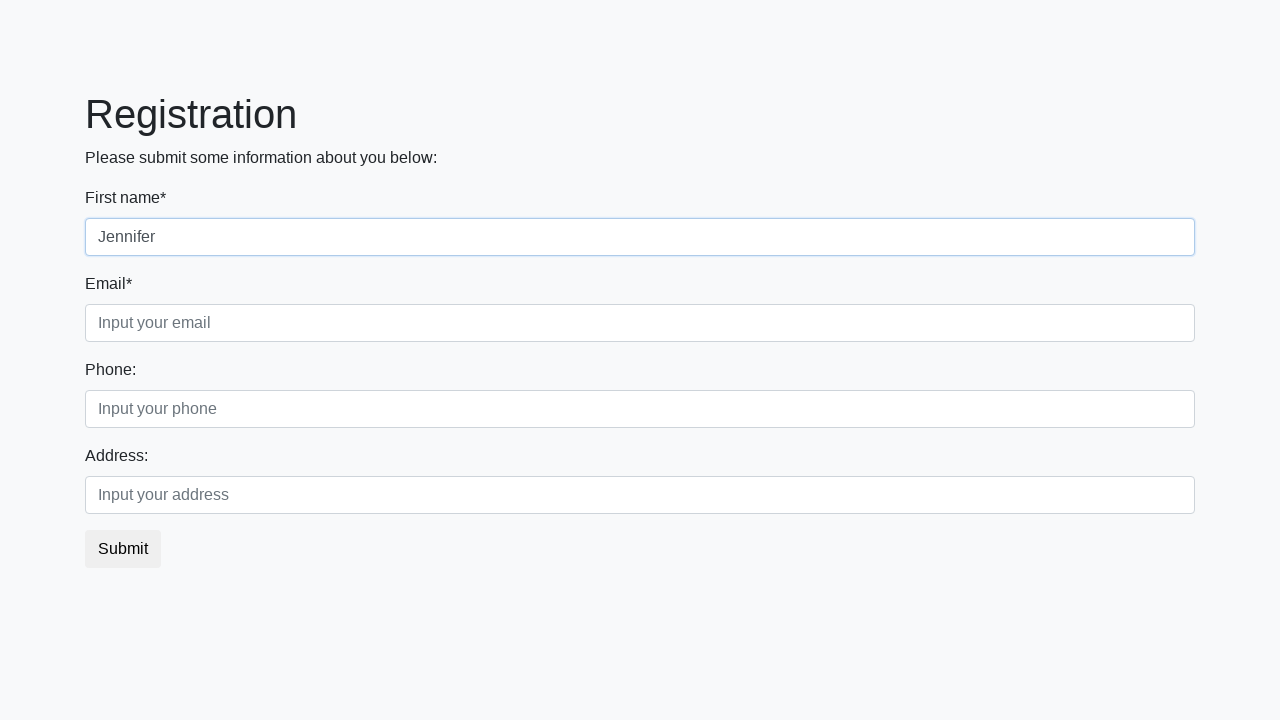

Filled last name field with 'Martinez' on .second
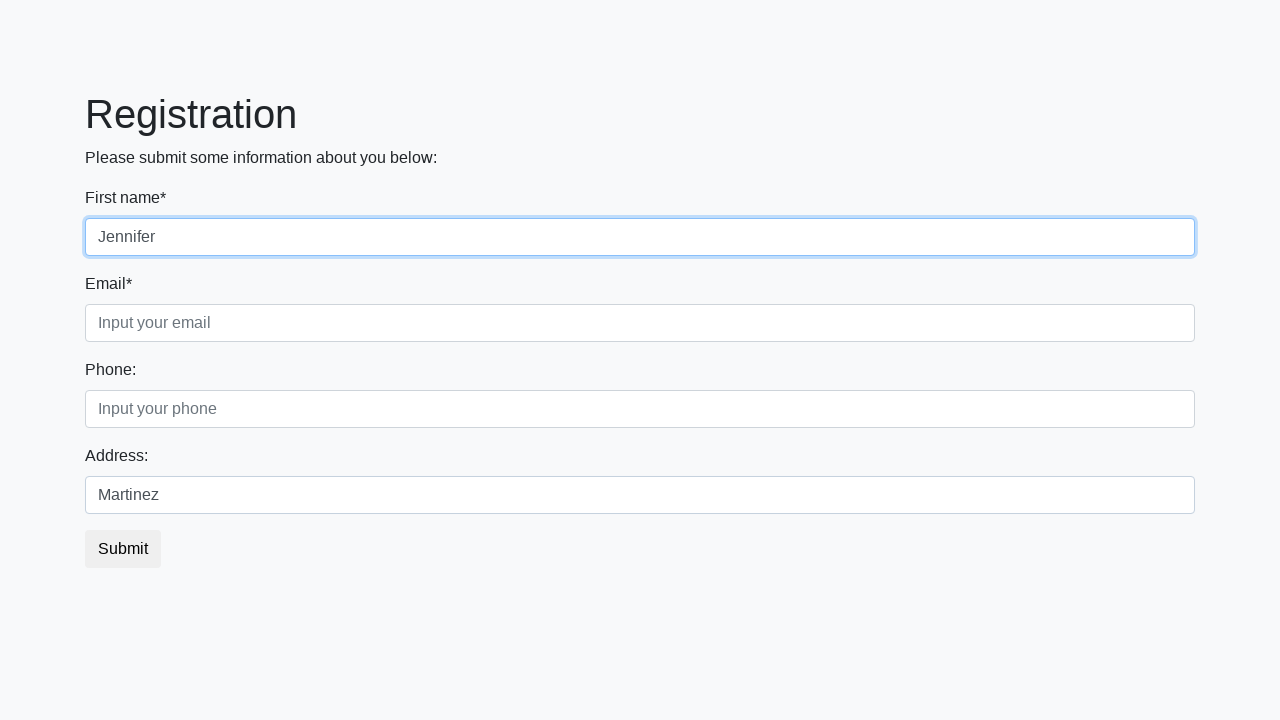

Filled email field with 'jennifer.martinez@example.com' on .third
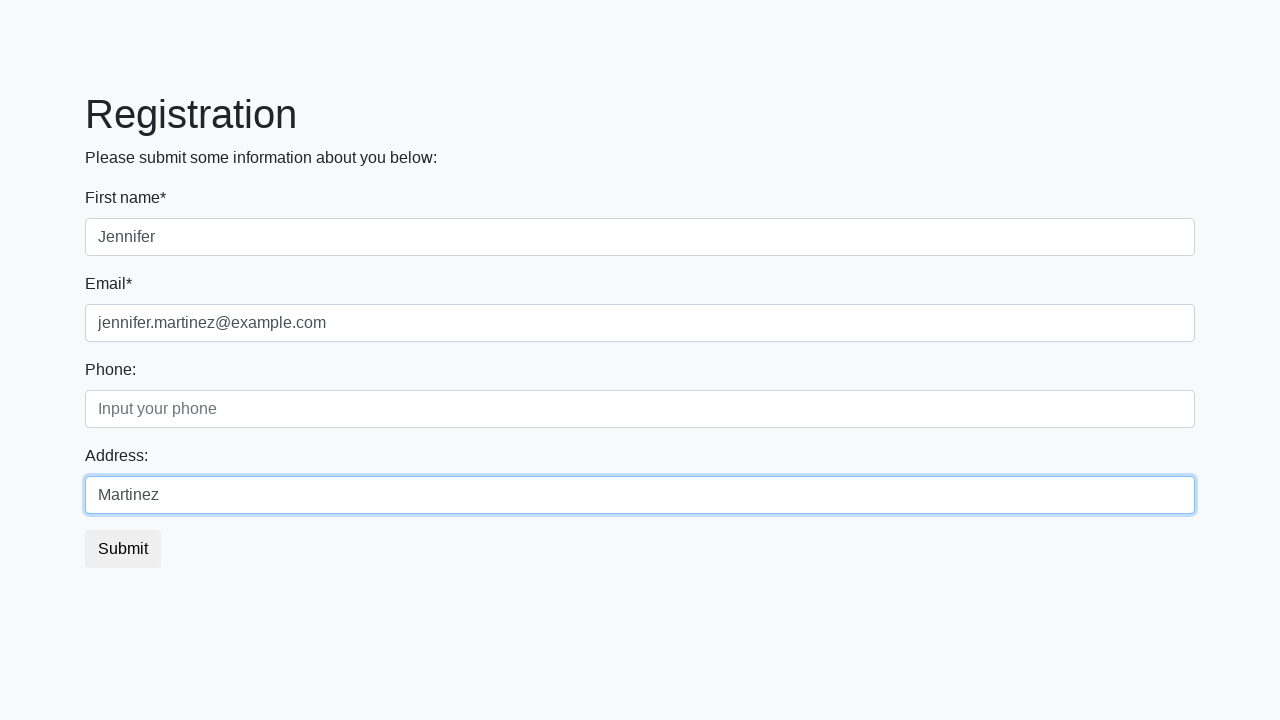

Clicked registration form submit button at (123, 549) on button.btn
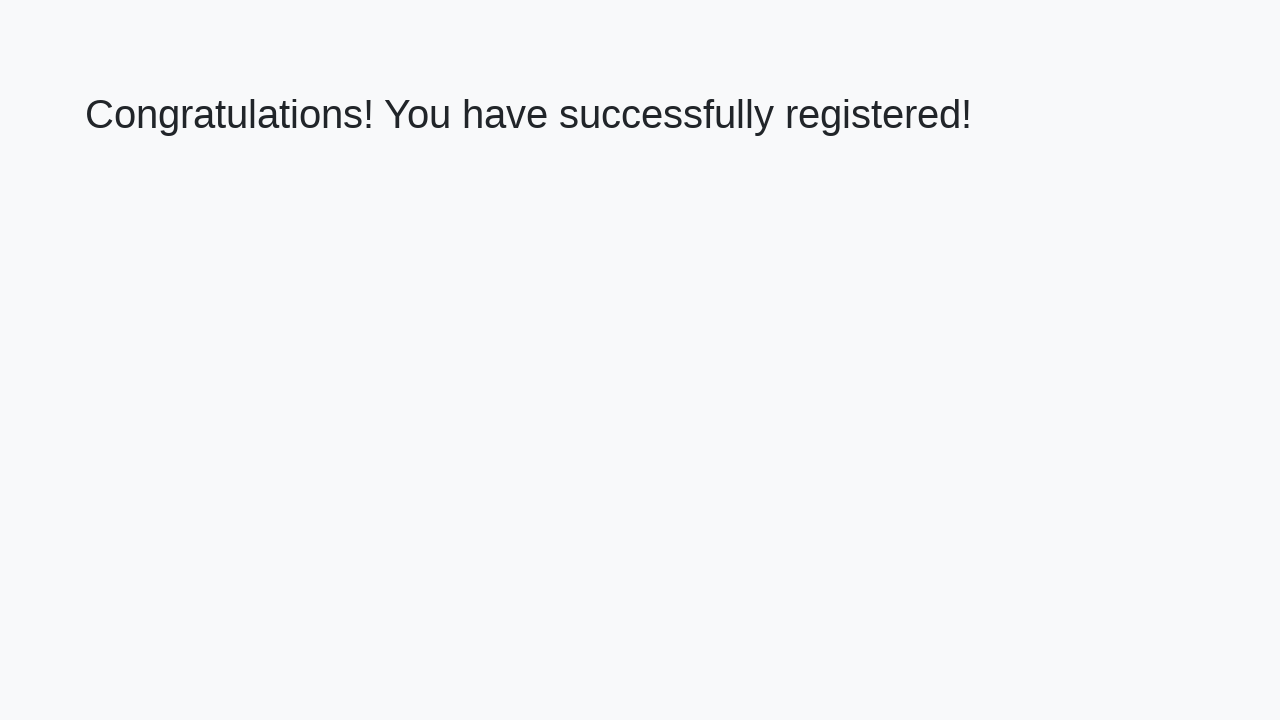

Success heading appeared after form submission
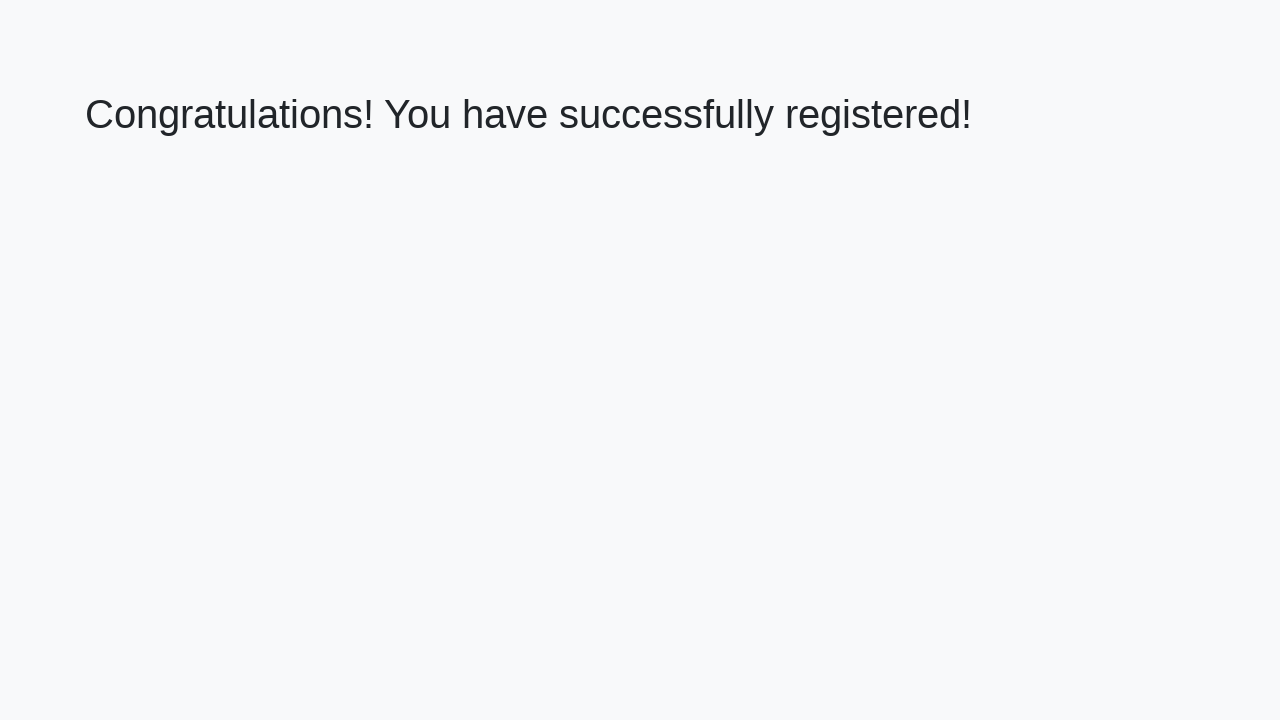

Located success heading element
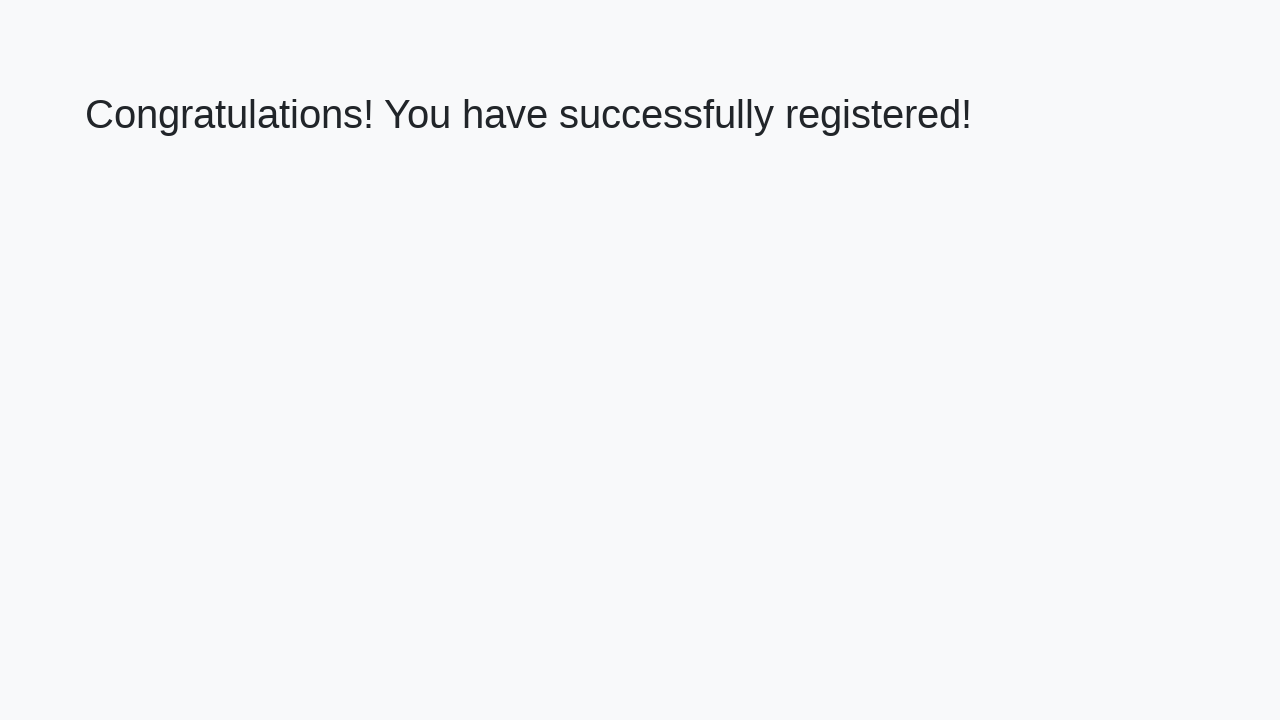

Verified success message 'Congratulations! You have successfully registered!'
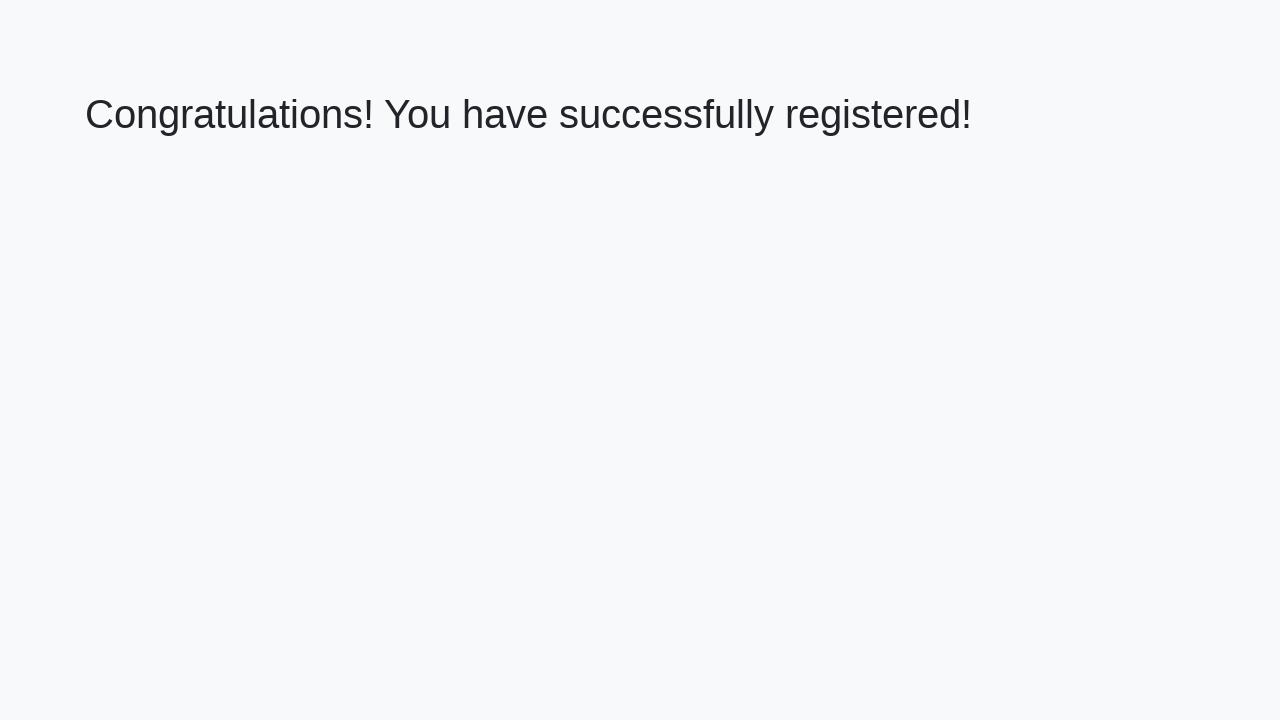

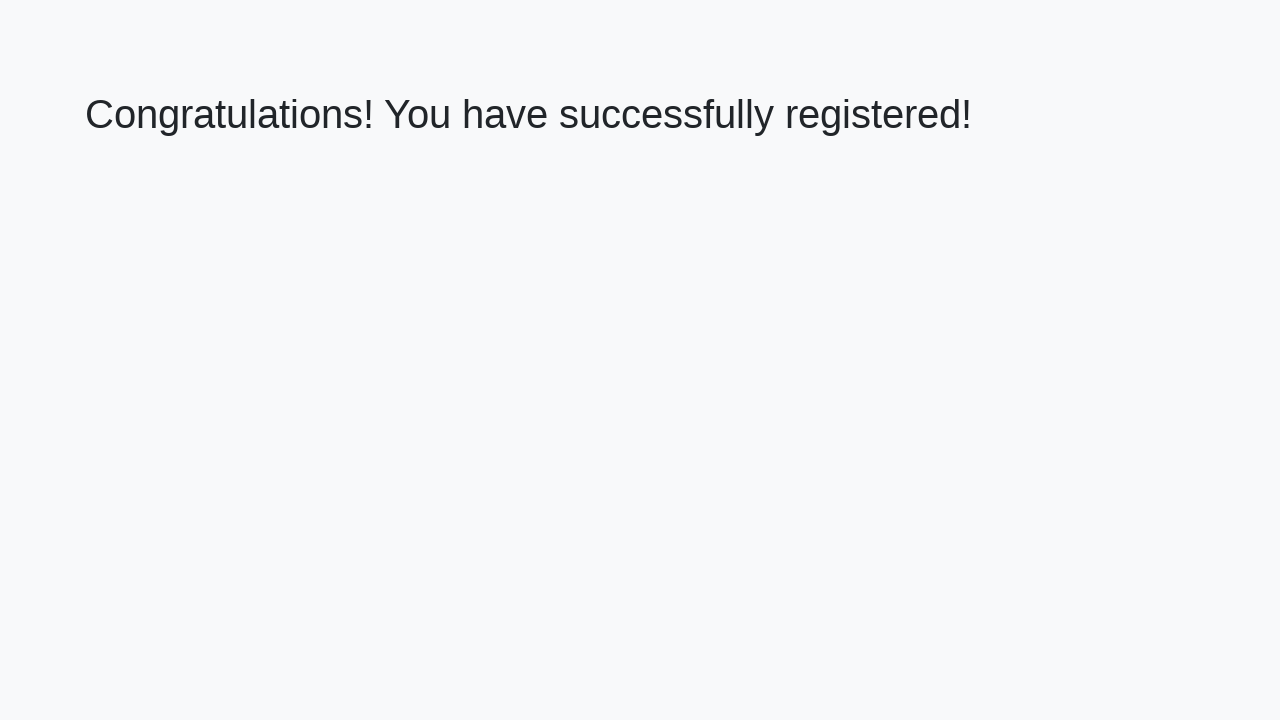